Tests dynamic content loading by clicking a start button and waiting for hidden content to become visible, demonstrating handling of dynamically loaded elements.

Starting URL: https://the-internet.herokuapp.com/dynamic_loading/1

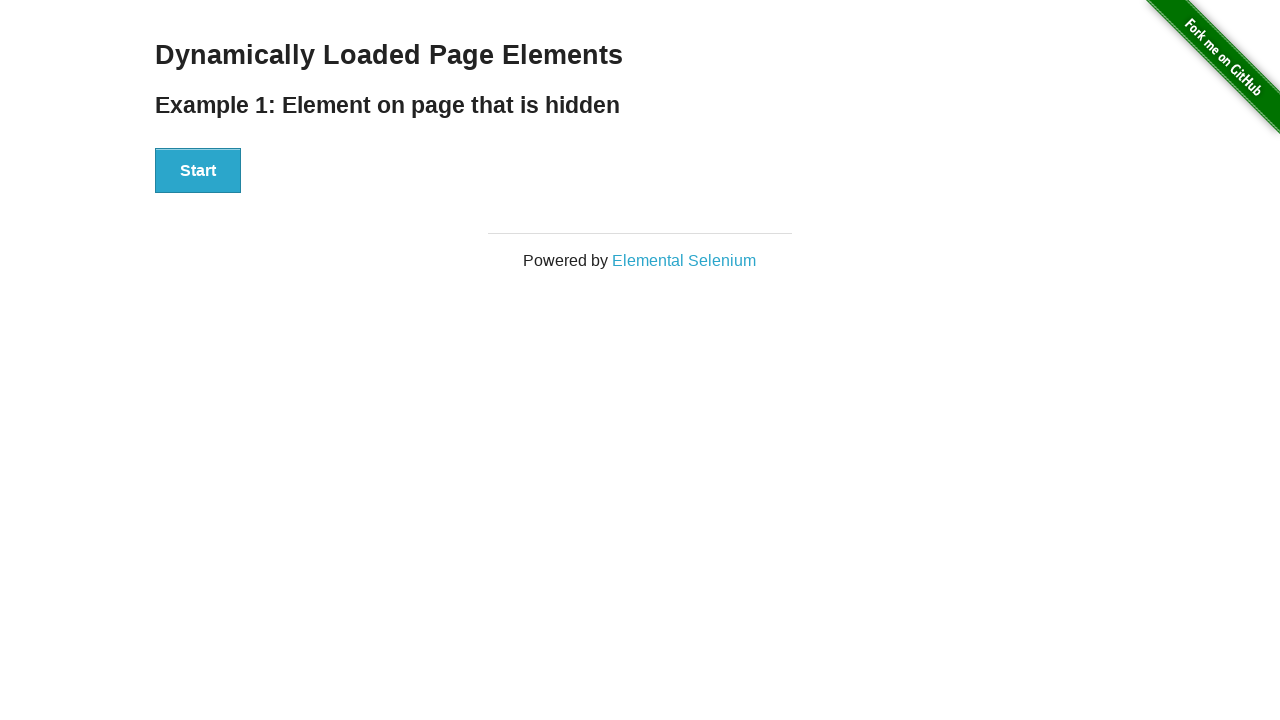

Clicked start button to trigger dynamic content loading at (198, 171) on #start button
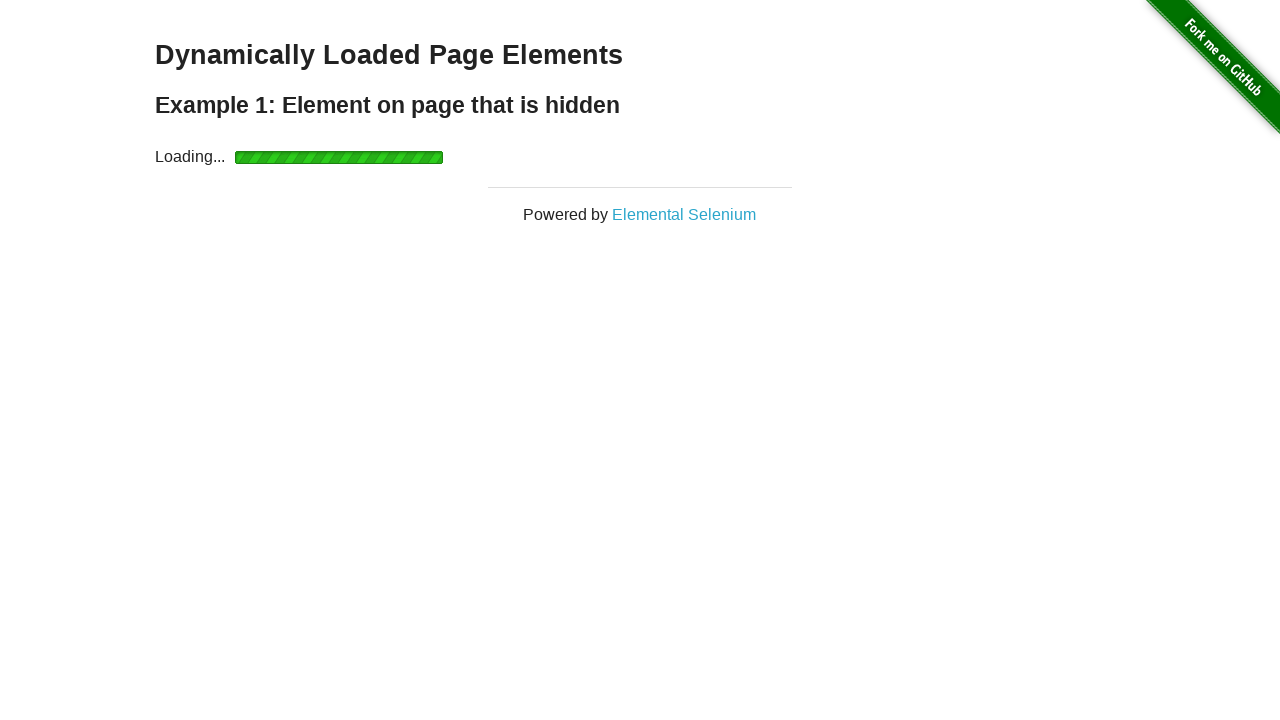

Waited for dynamically loaded content to become visible
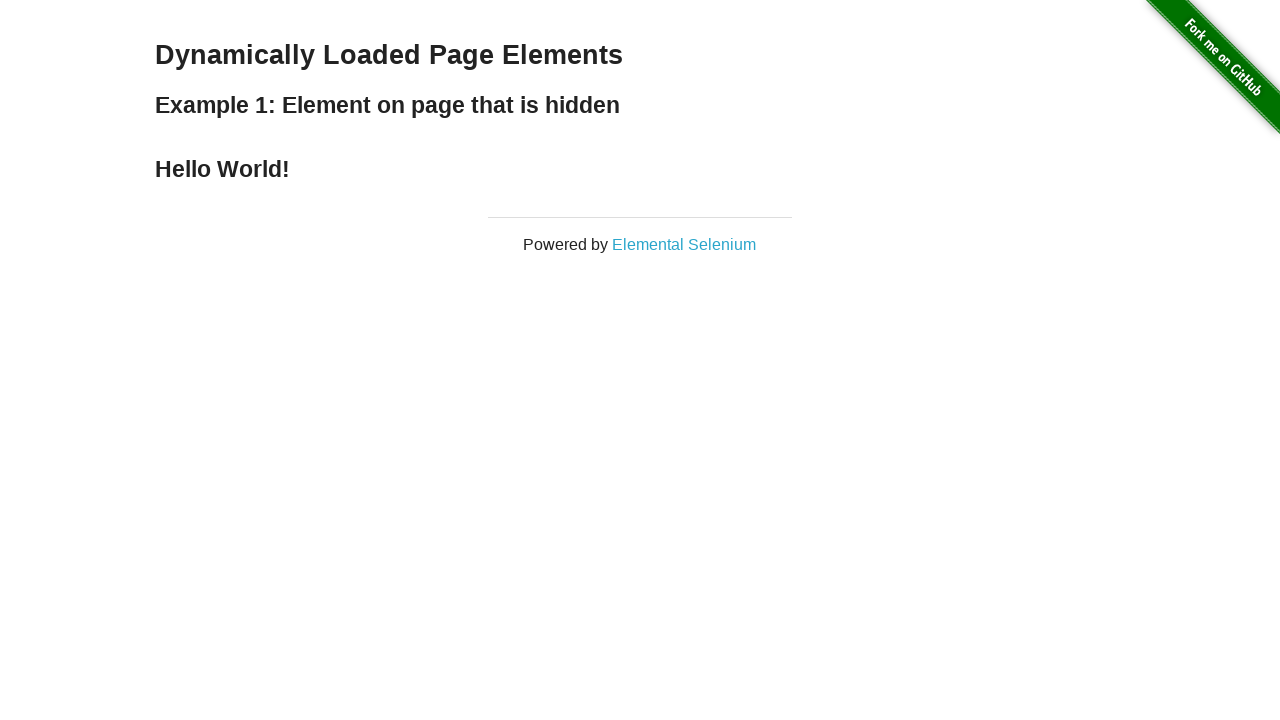

Retrieved loaded content text: 
    Hello World!
  
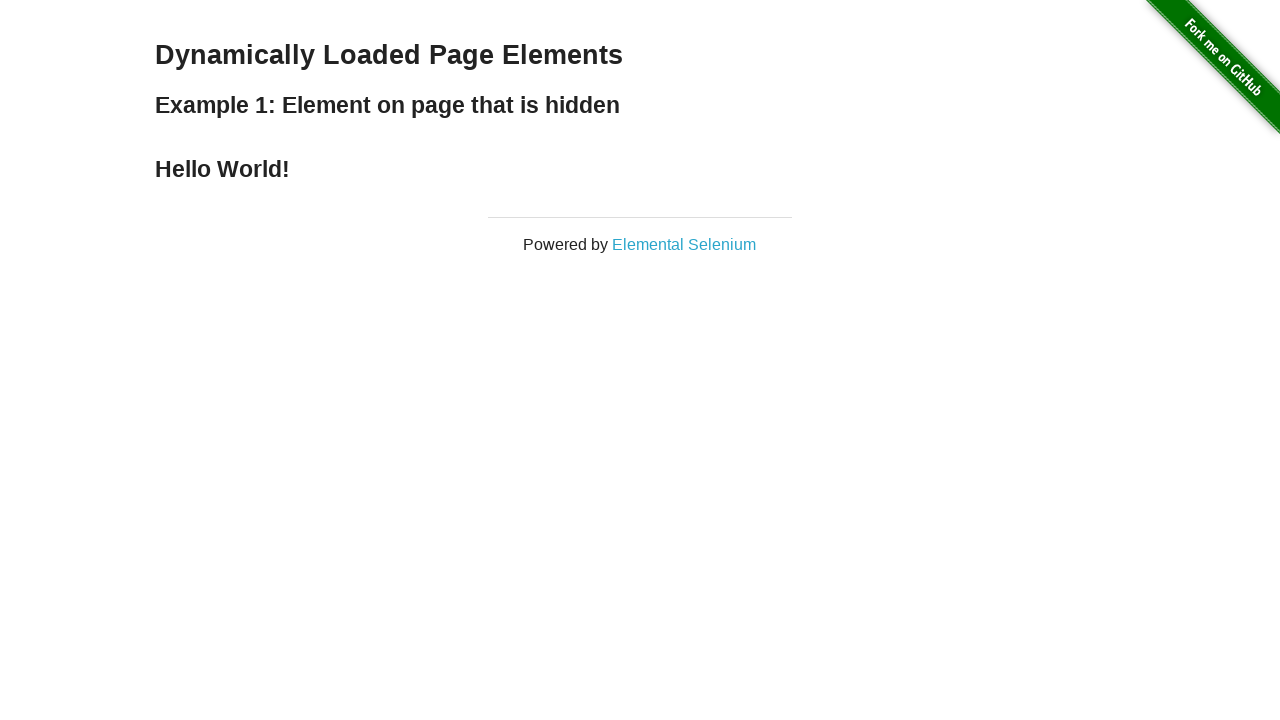

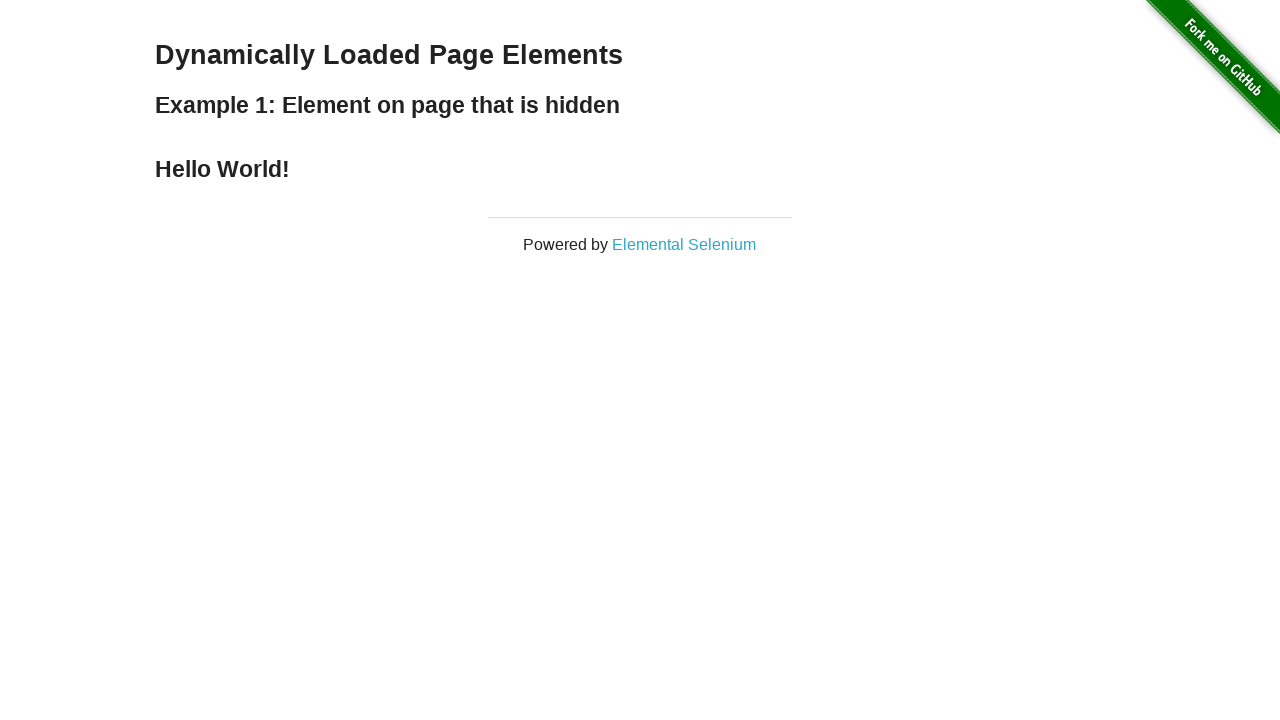